Tests that the Demoblaze e-commerce demo site loads correctly by verifying the page URL and title are accessible.

Starting URL: https://www.demoblaze.com

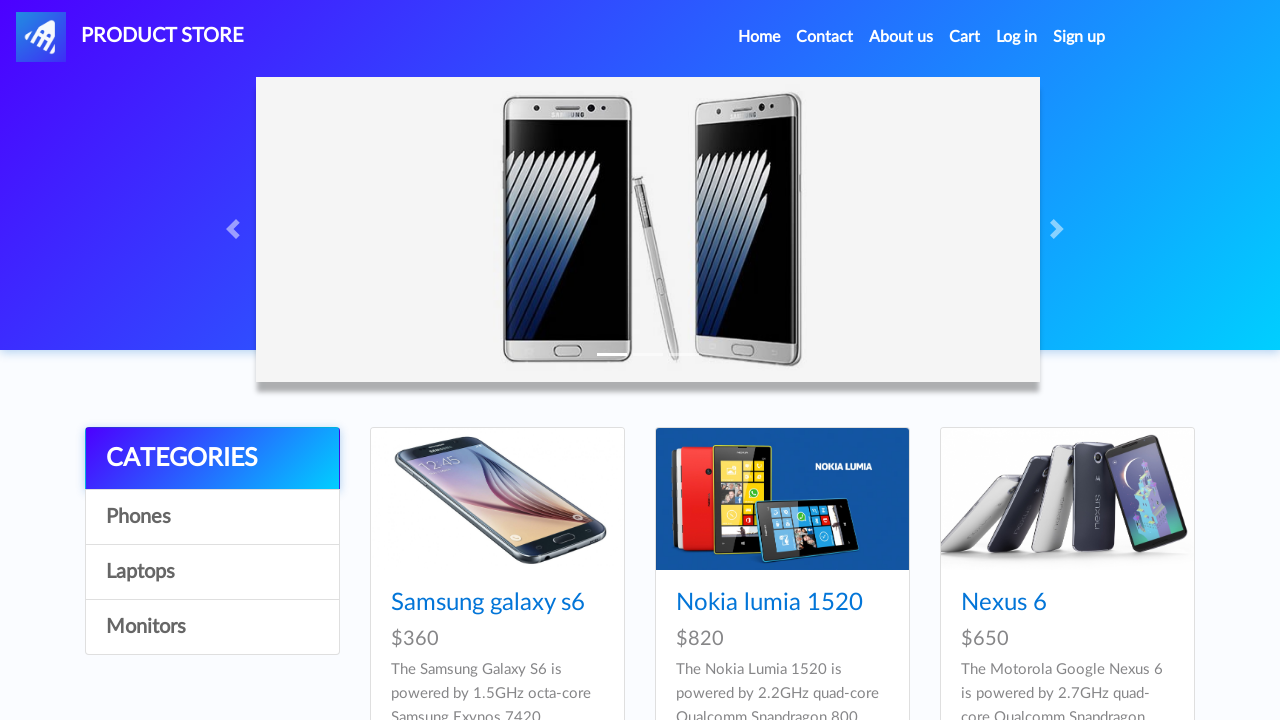

Waited for page to fully load (domcontentloaded state)
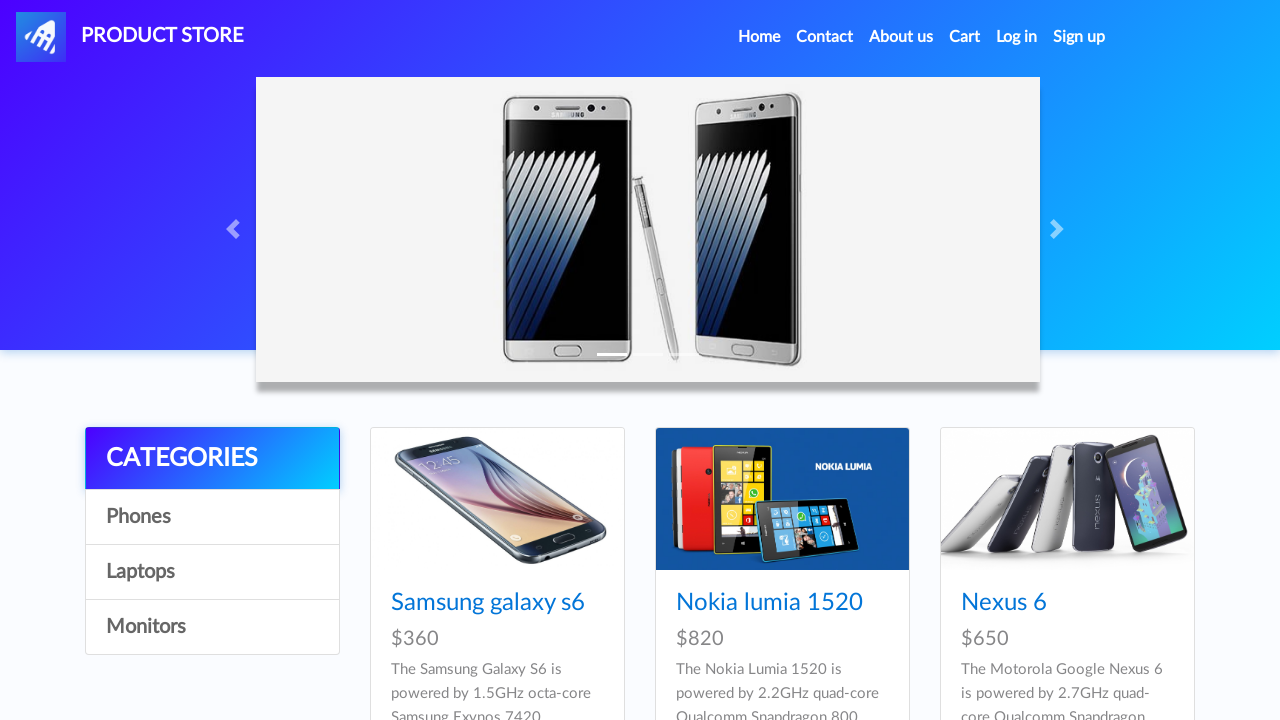

Retrieved current page URL
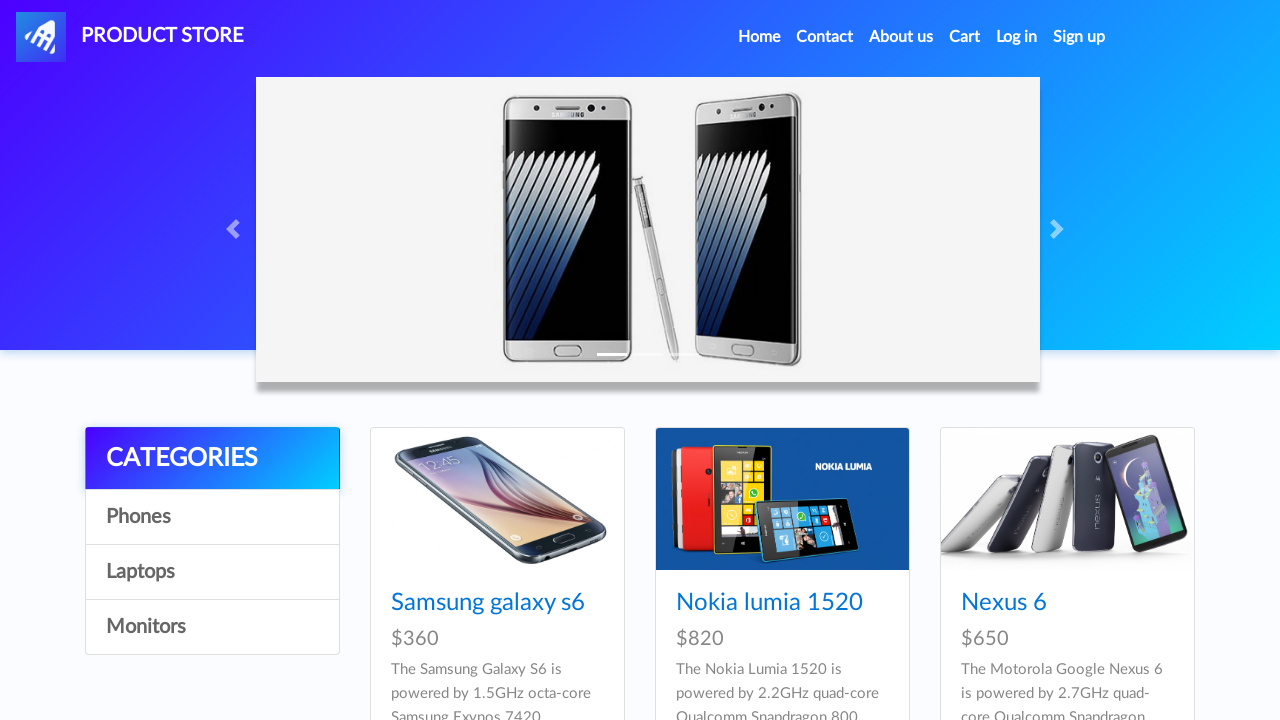

Retrieved page title
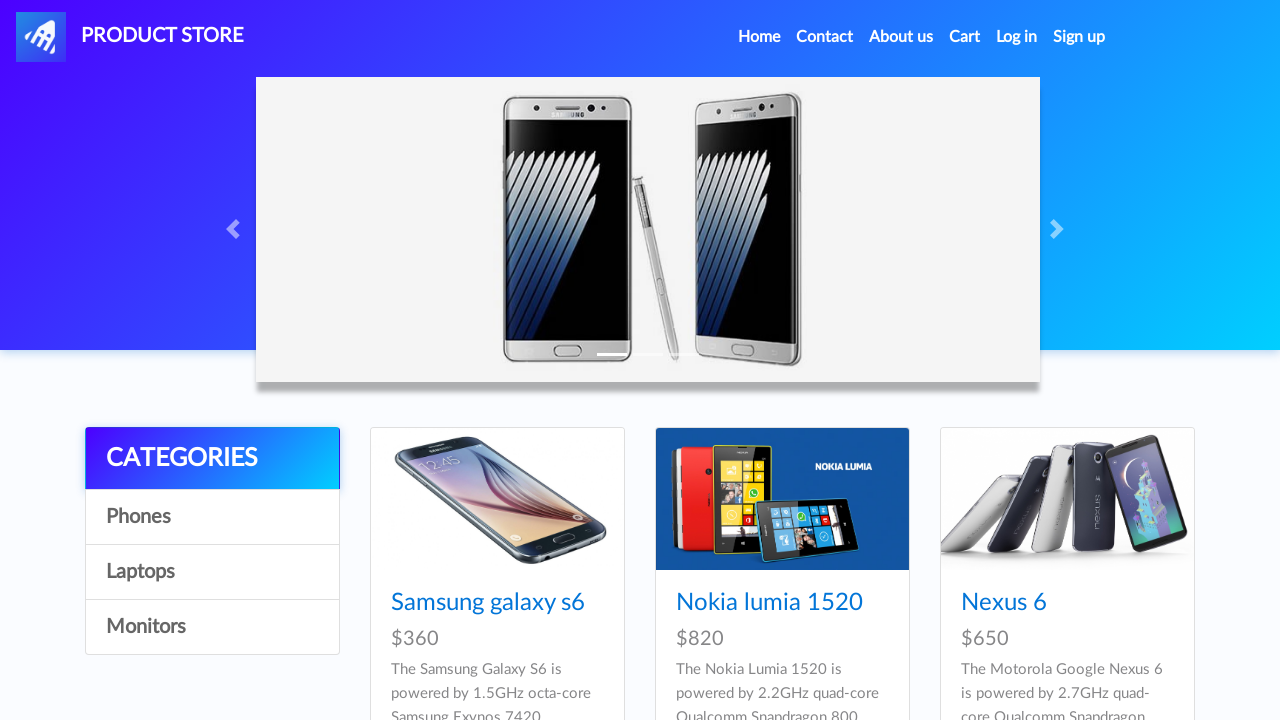

Printed current URL: https://www.demoblaze.com/
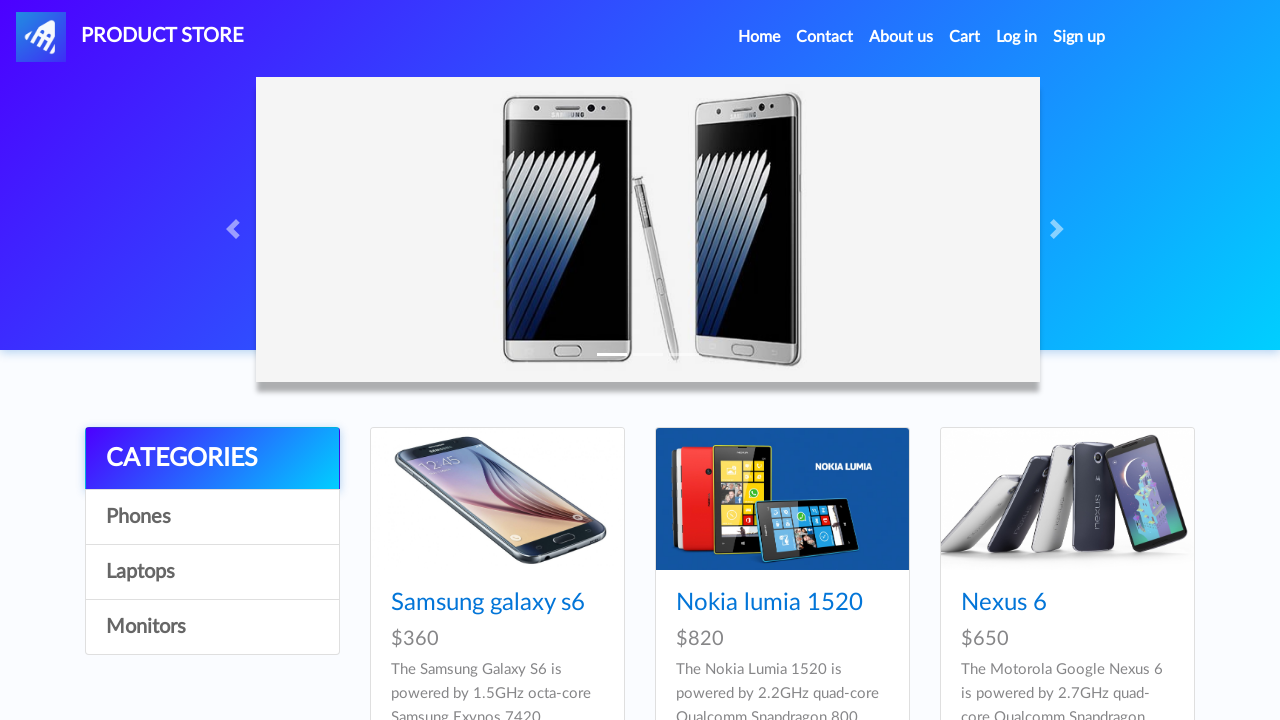

Printed page title: STORE
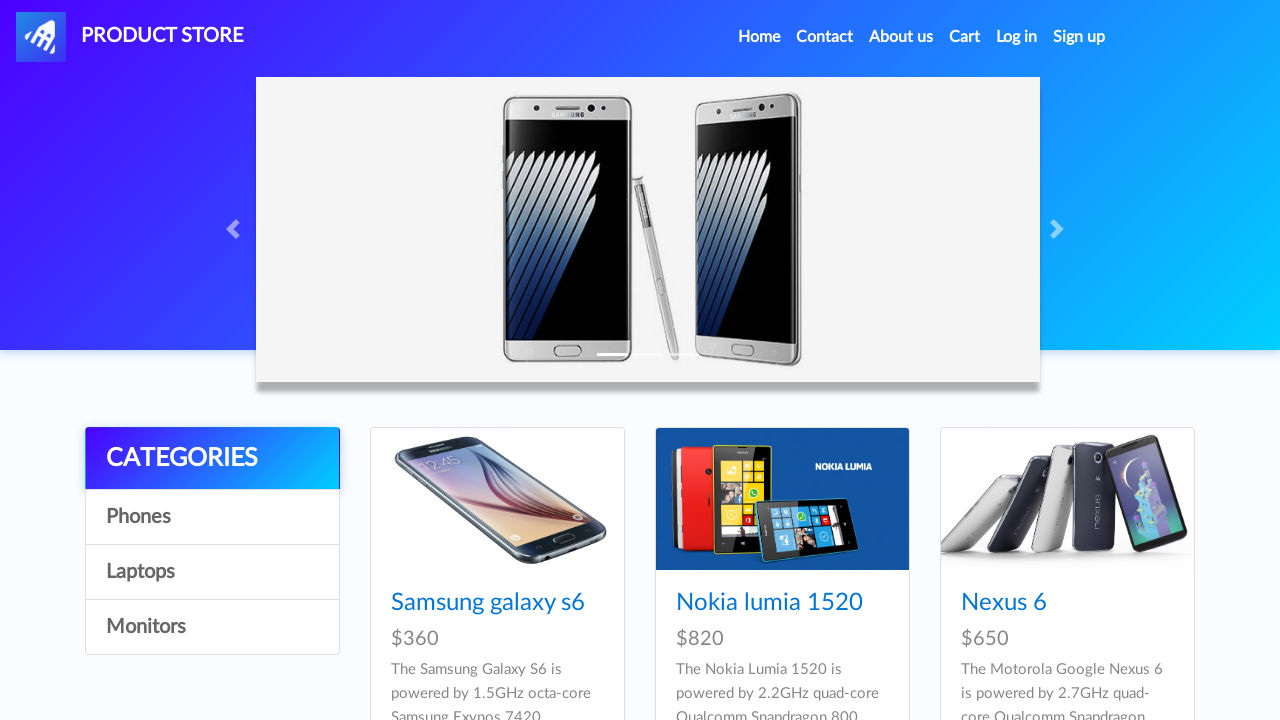

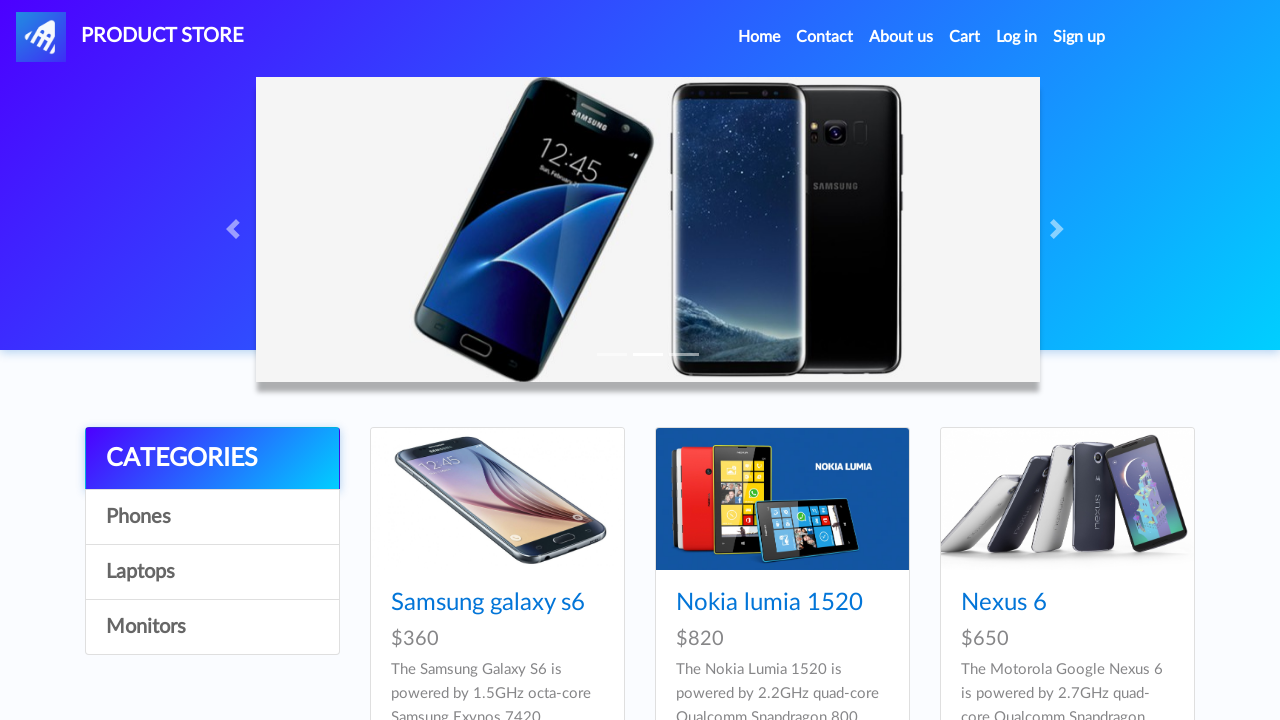